Navigates to the-internet.herokuapp.com, clicks on "Shifting Content" link, then clicks on "Example 1: Menu Element" link, and verifies menu elements are present

Starting URL: https://the-internet.herokuapp.com/

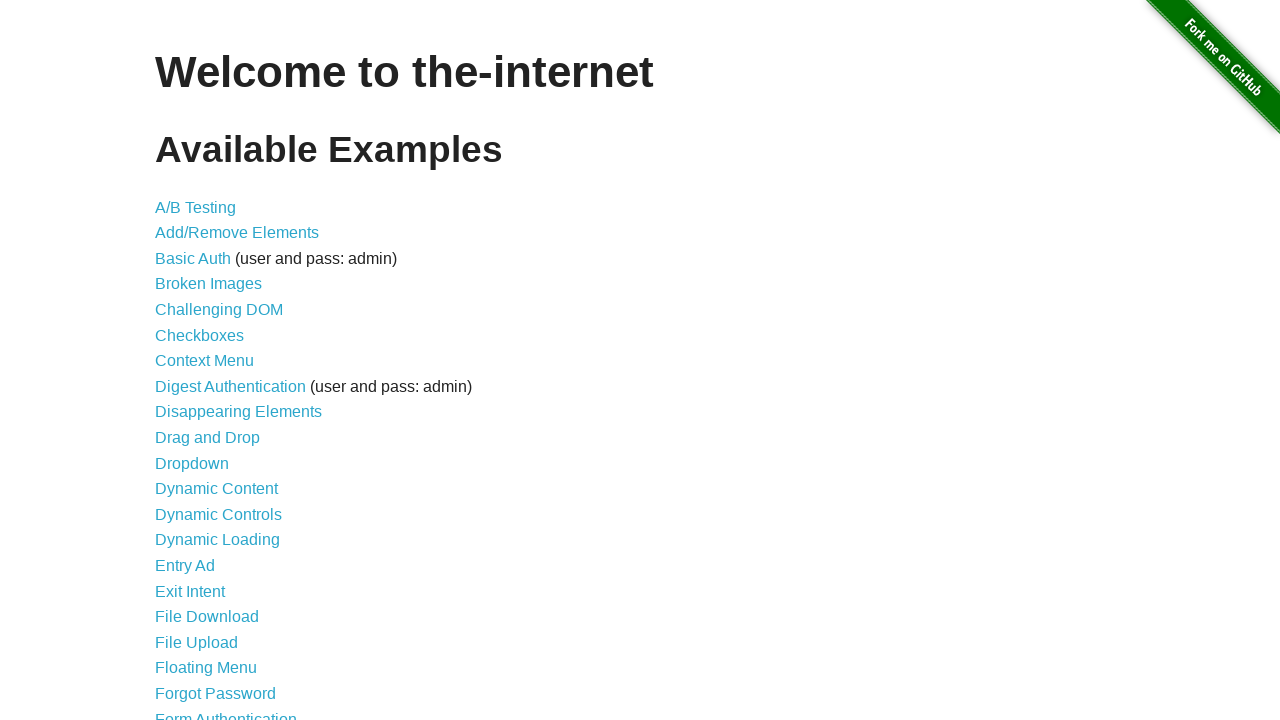

Navigated to the-internet.herokuapp.com homepage
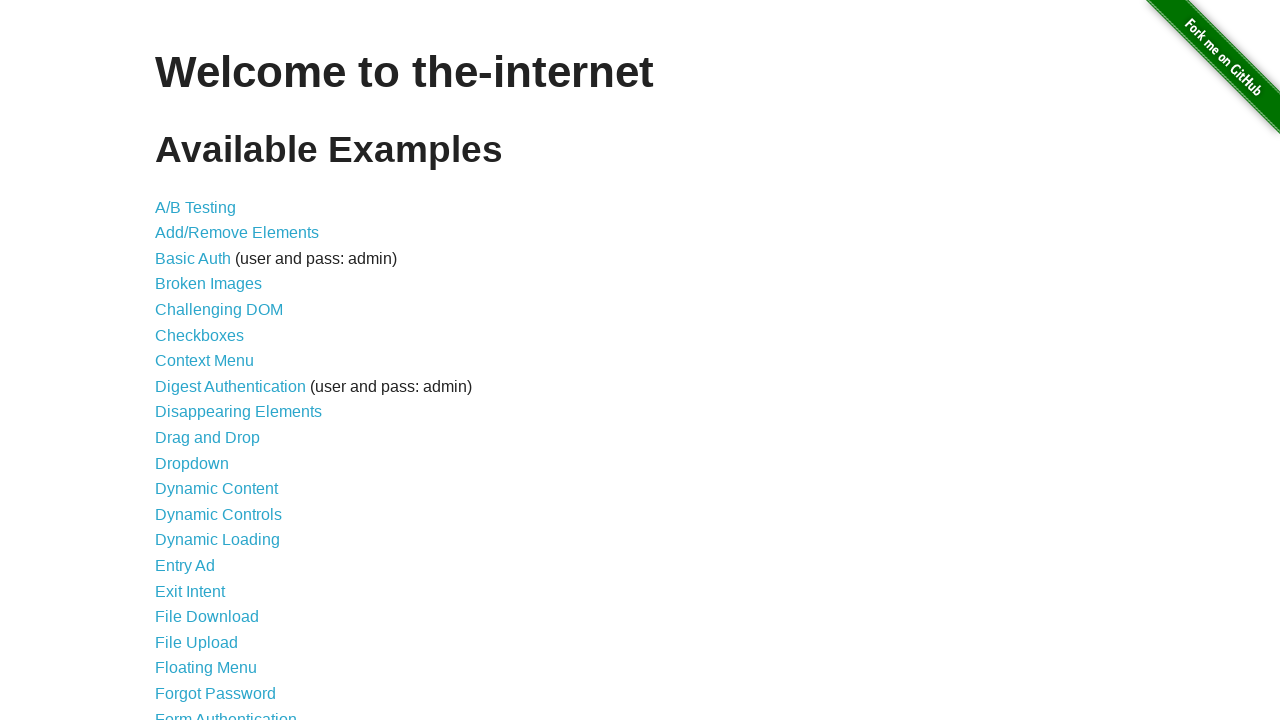

Clicked on 'Shifting Content' link at (212, 523) on a:text('Shifting Content')
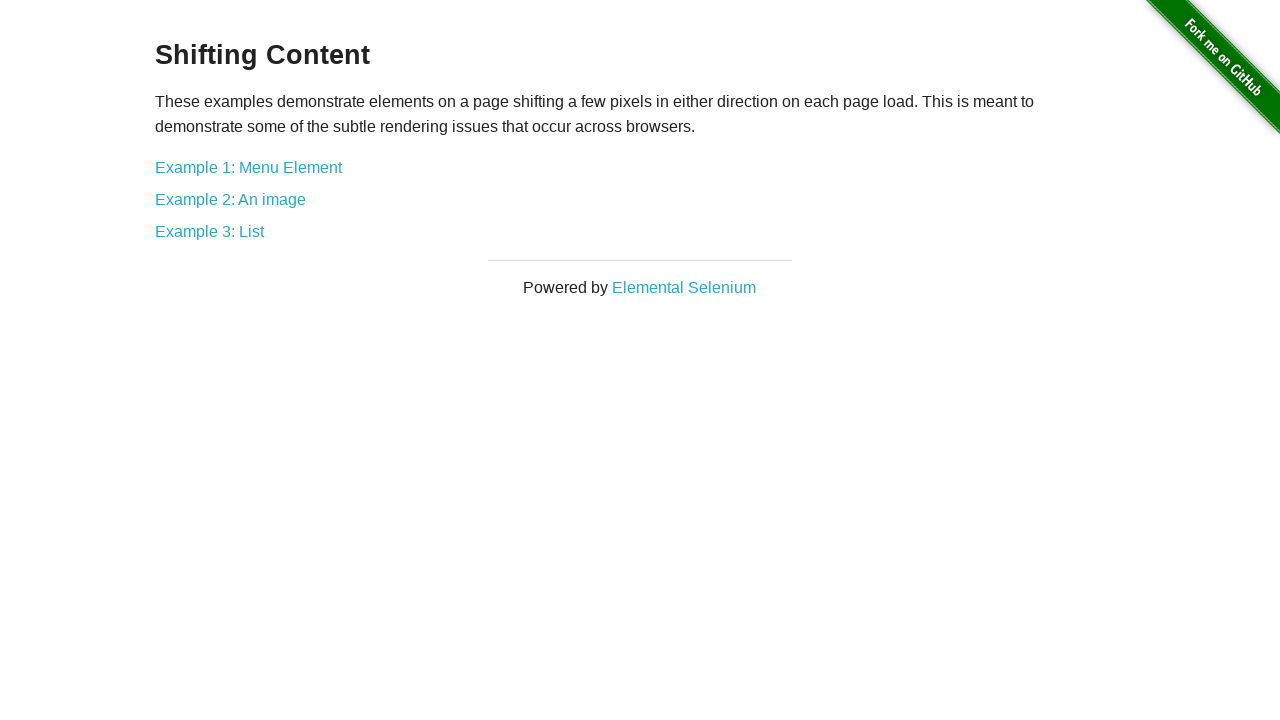

Clicked on 'Example 1: Menu Element' link at (248, 167) on a:text('Example 1: Menu Element')
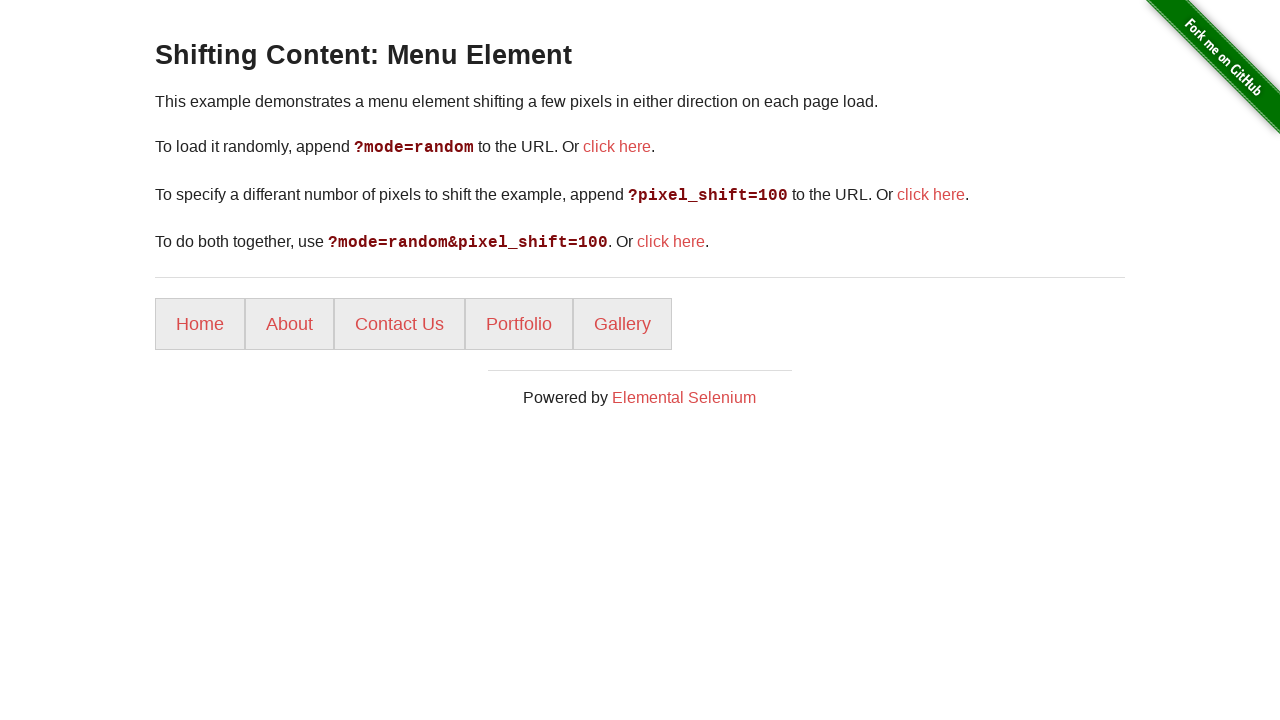

Menu elements loaded and verified to be present
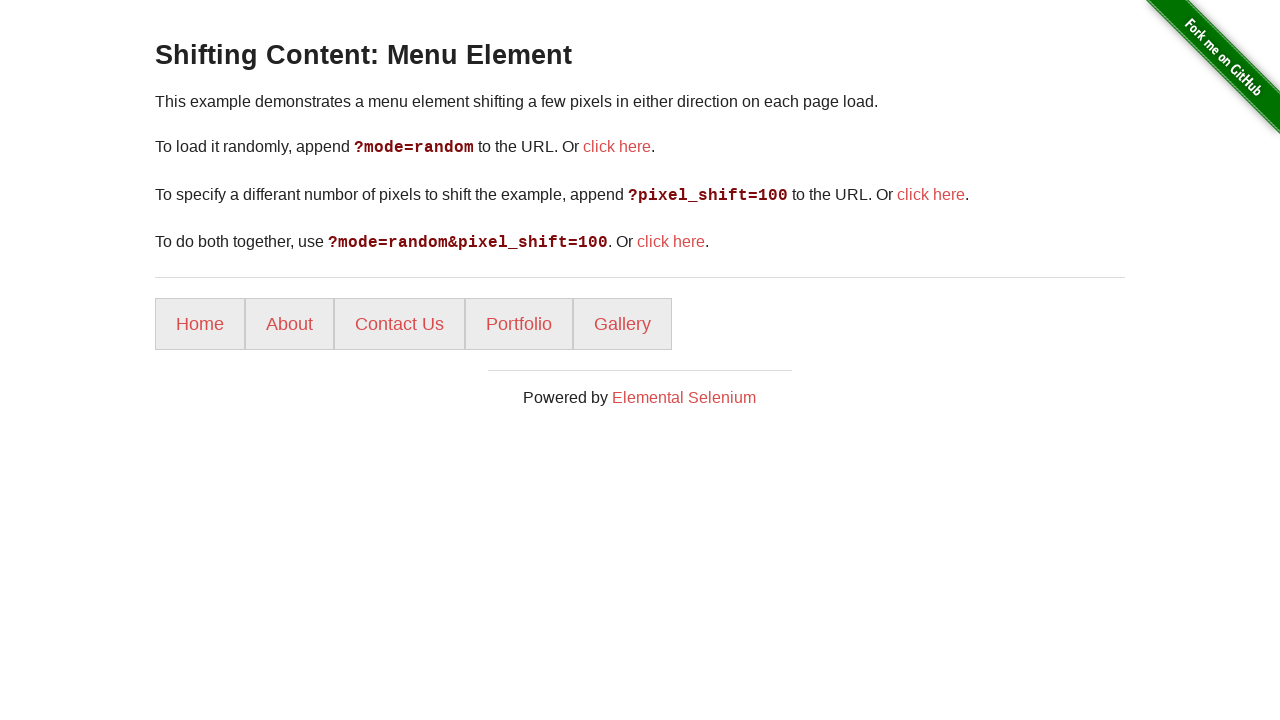

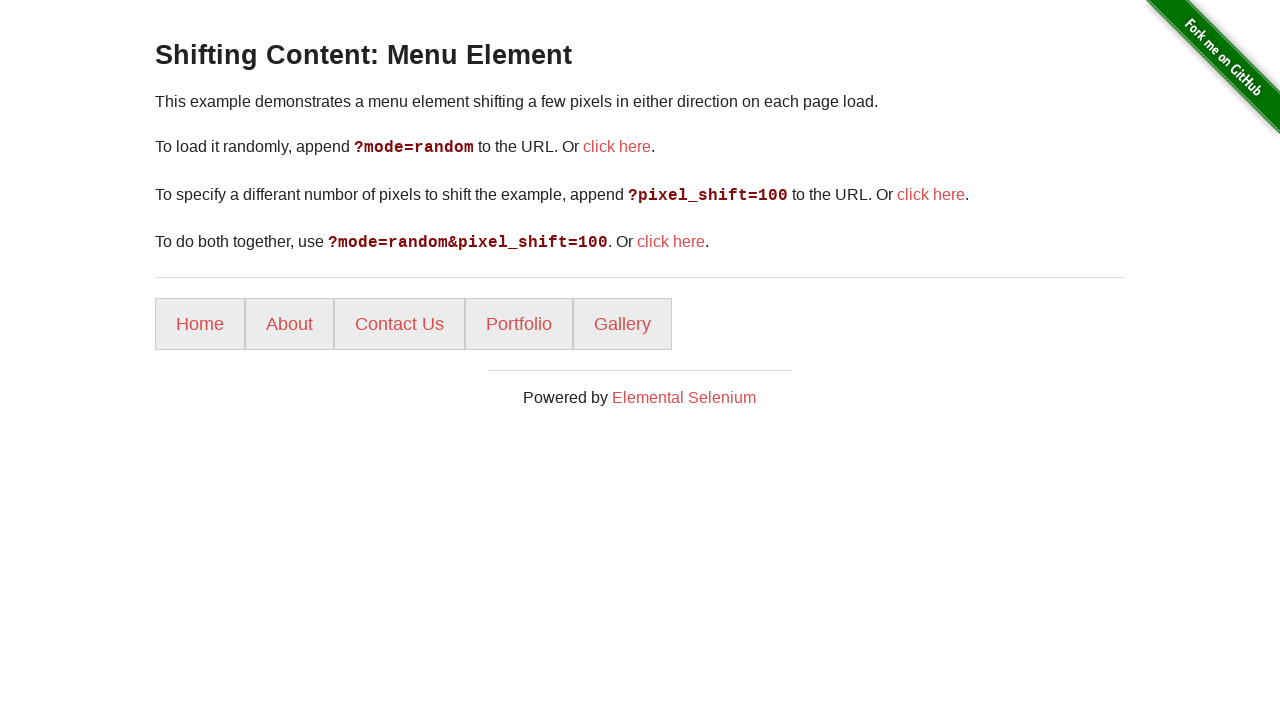